Navigates to a Blogspot page, clicks on a link labeled "FIrst Post", then clicks on a link labeled "channel" to trigger some action.

Starting URL: https://v1discord.blogspot.com/

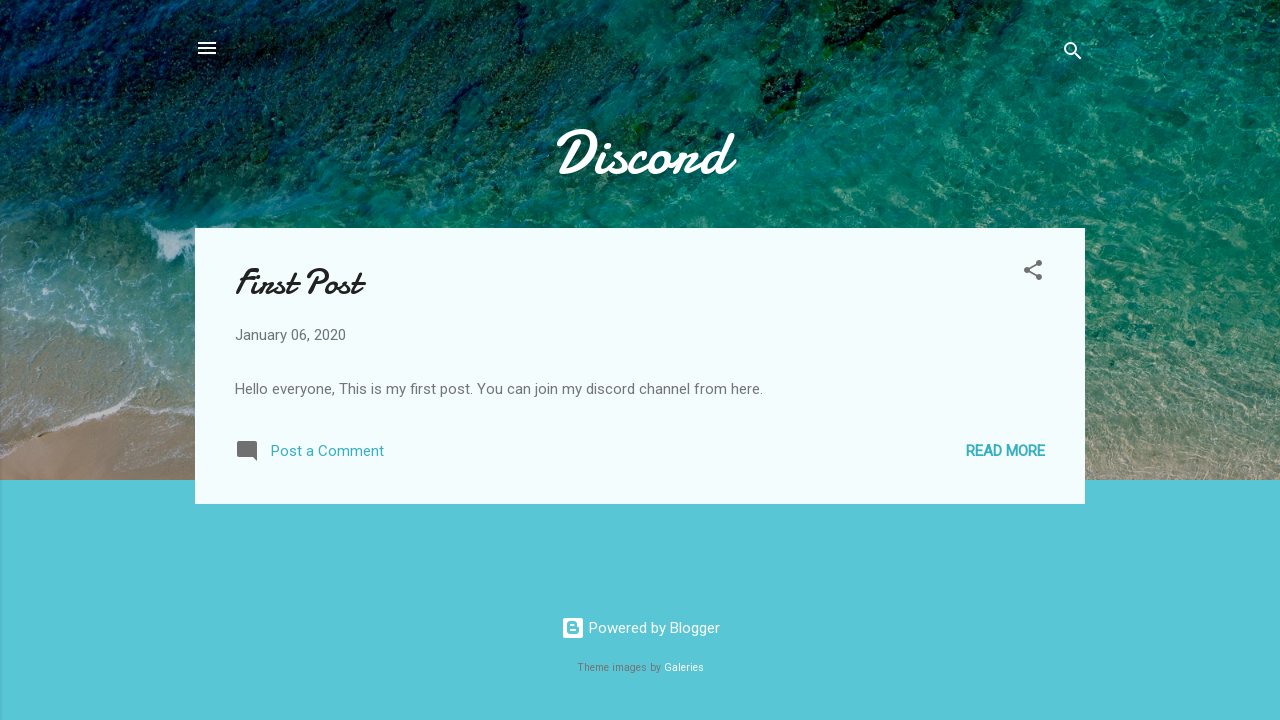

Navigated to Blogspot page
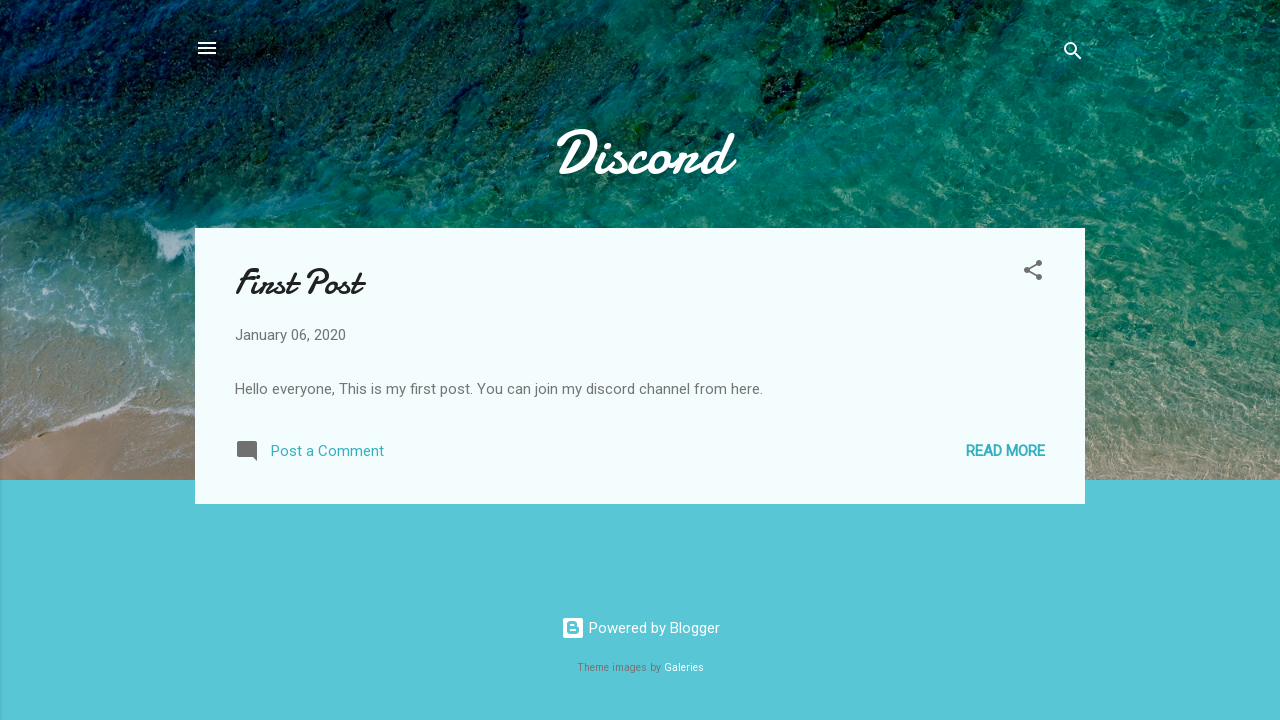

Clicked on 'FIrst Post' link at (298, 282) on text=FIrst Post
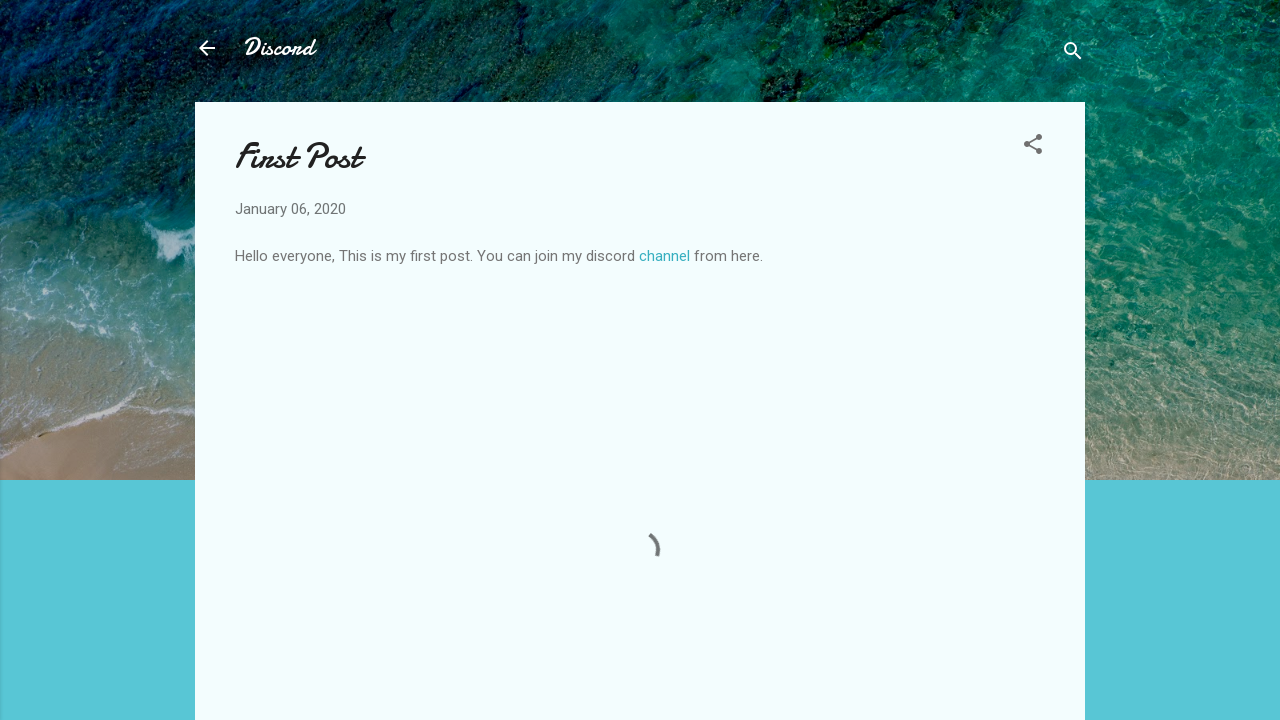

Page loaded after clicking 'FIrst Post'
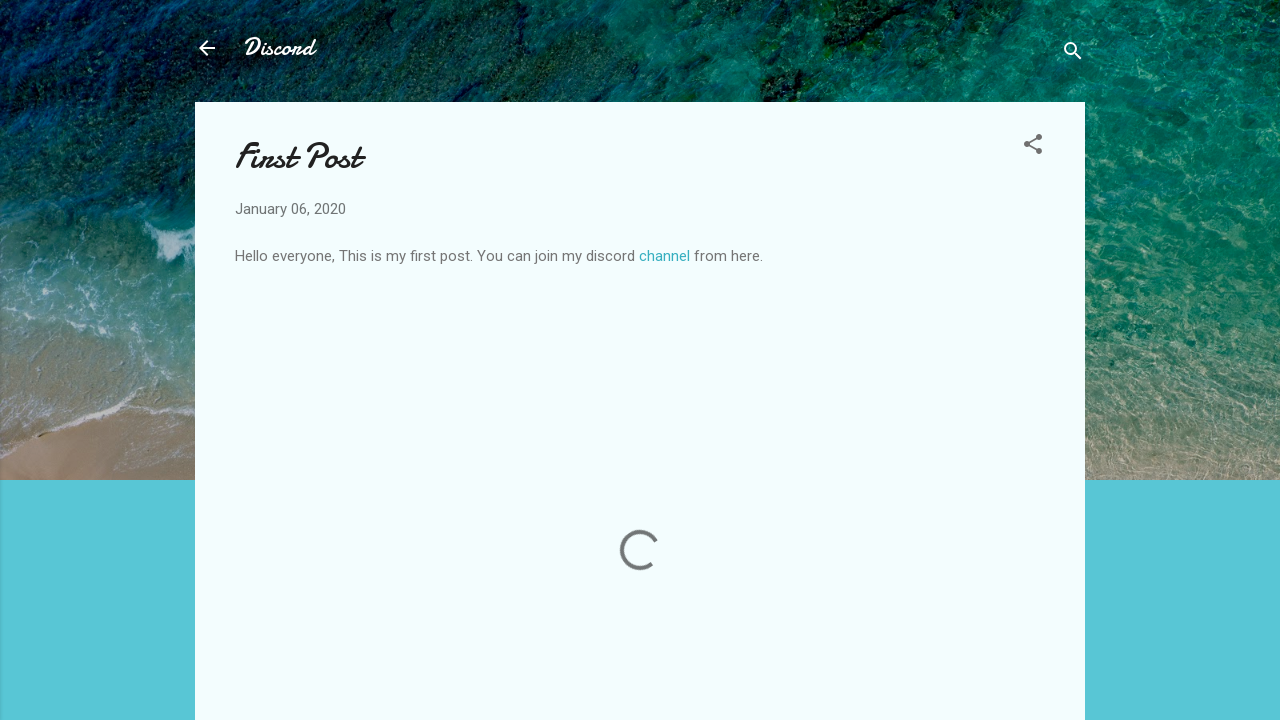

Clicked on 'channel' link at (664, 256) on text=channel
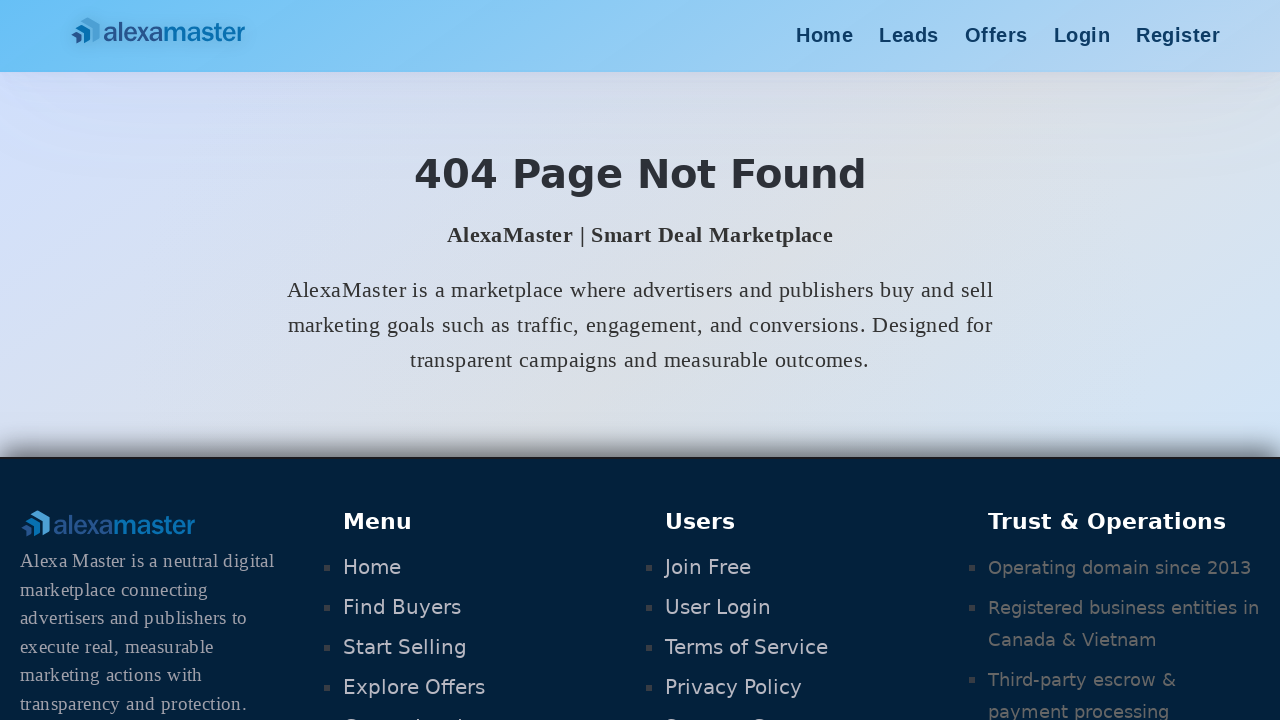

Page loaded after clicking 'channel'
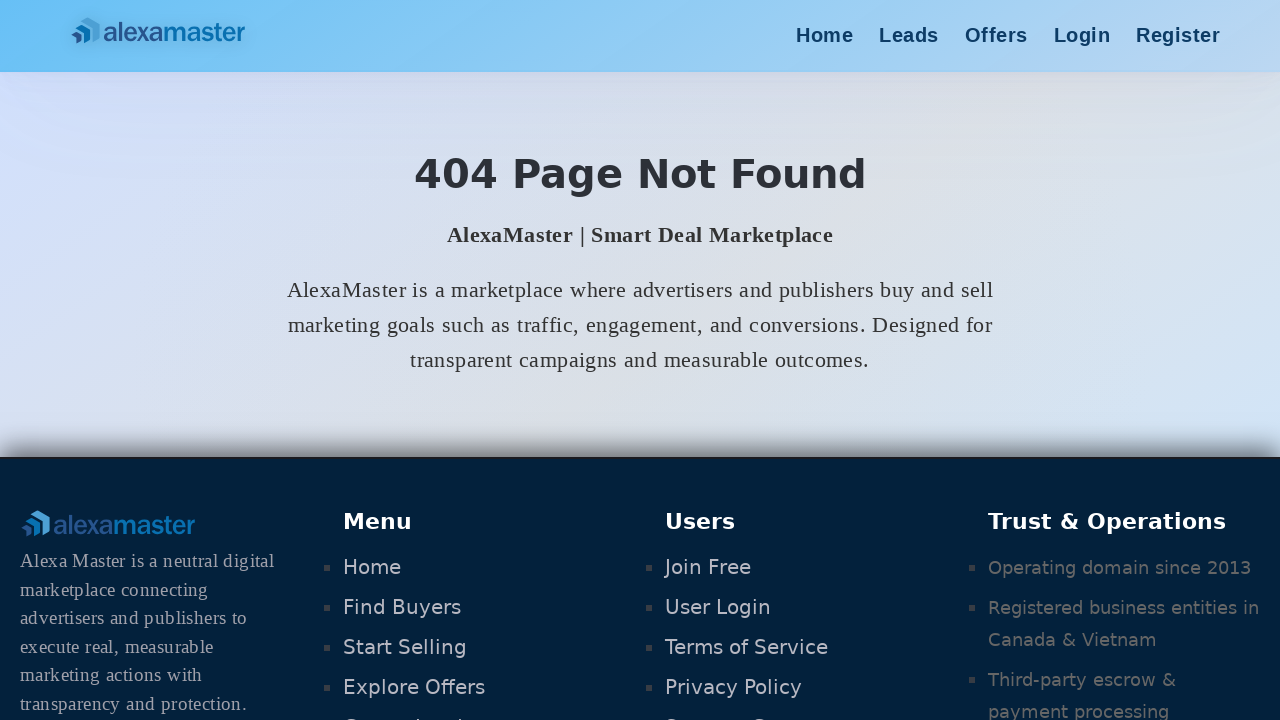

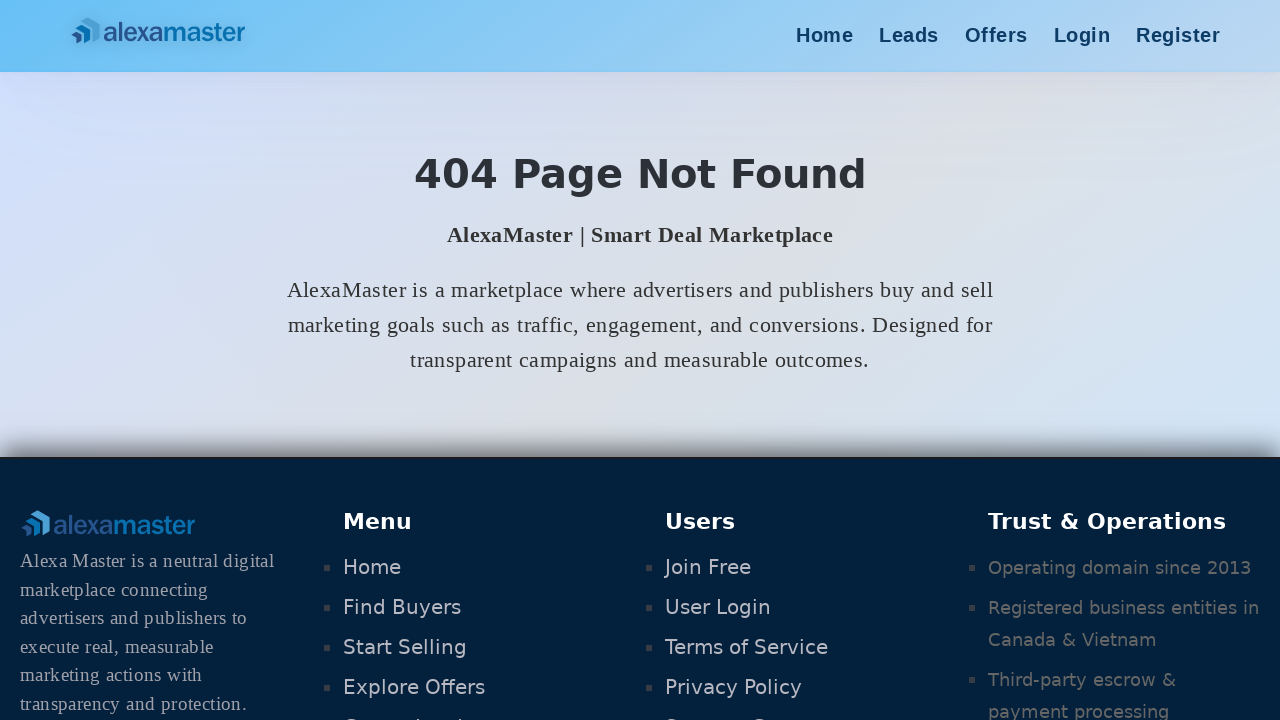